Tests mouse hover functionality by hovering over an element and clicking on a revealed menu option

Starting URL: https://rahulshettyacademy.com/AutomationPractice/

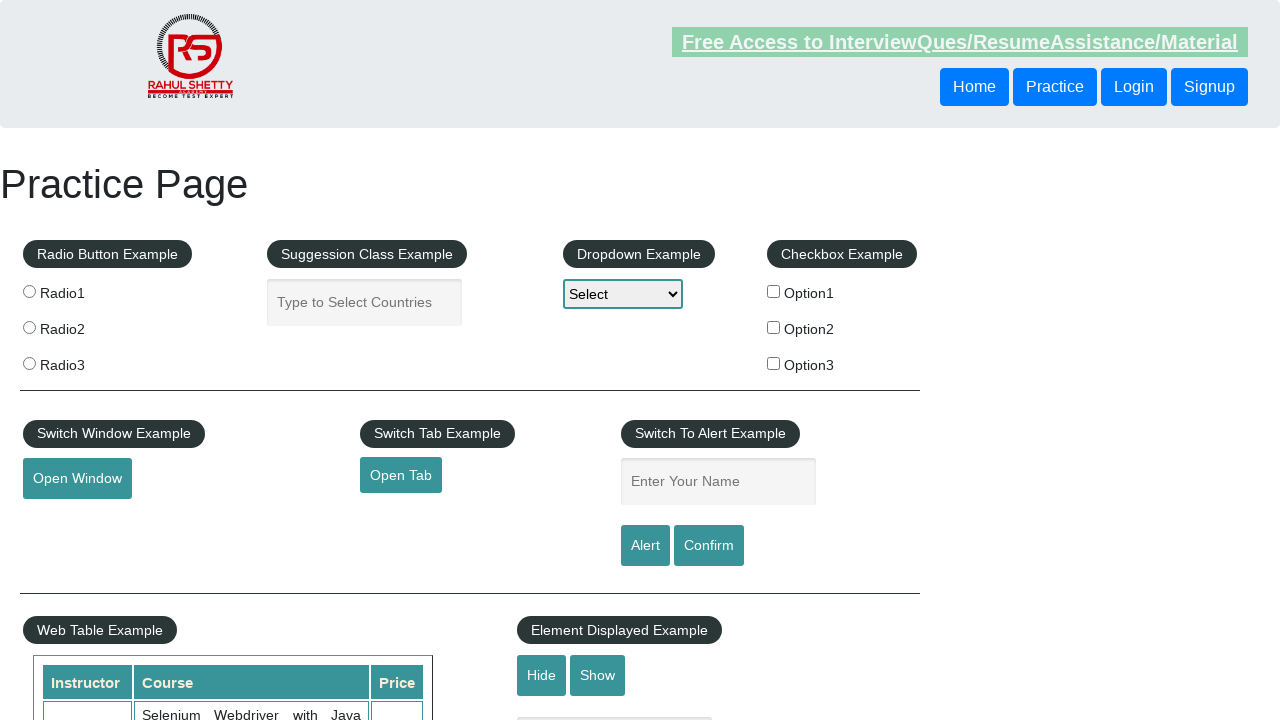

Hovered over mousehover element to reveal hidden menu at (83, 361) on #mousehover
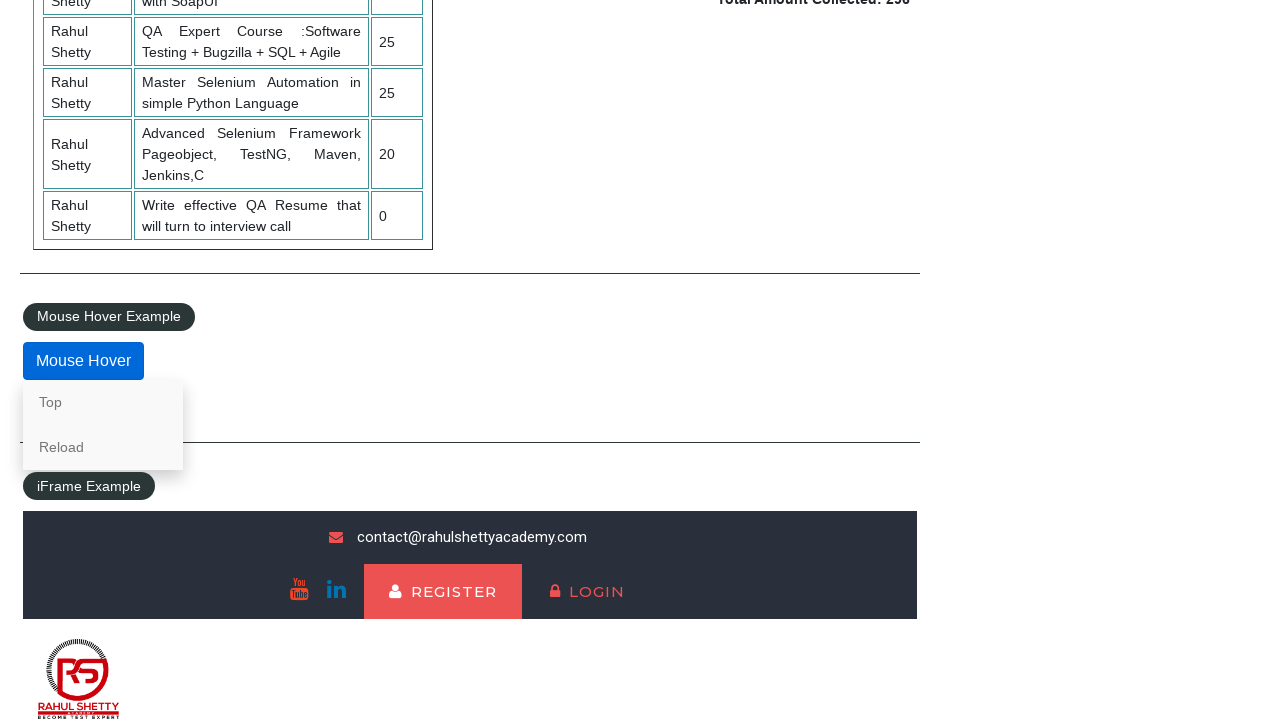

Clicked on 'Top' option from revealed hover menu at (103, 402) on text=Top
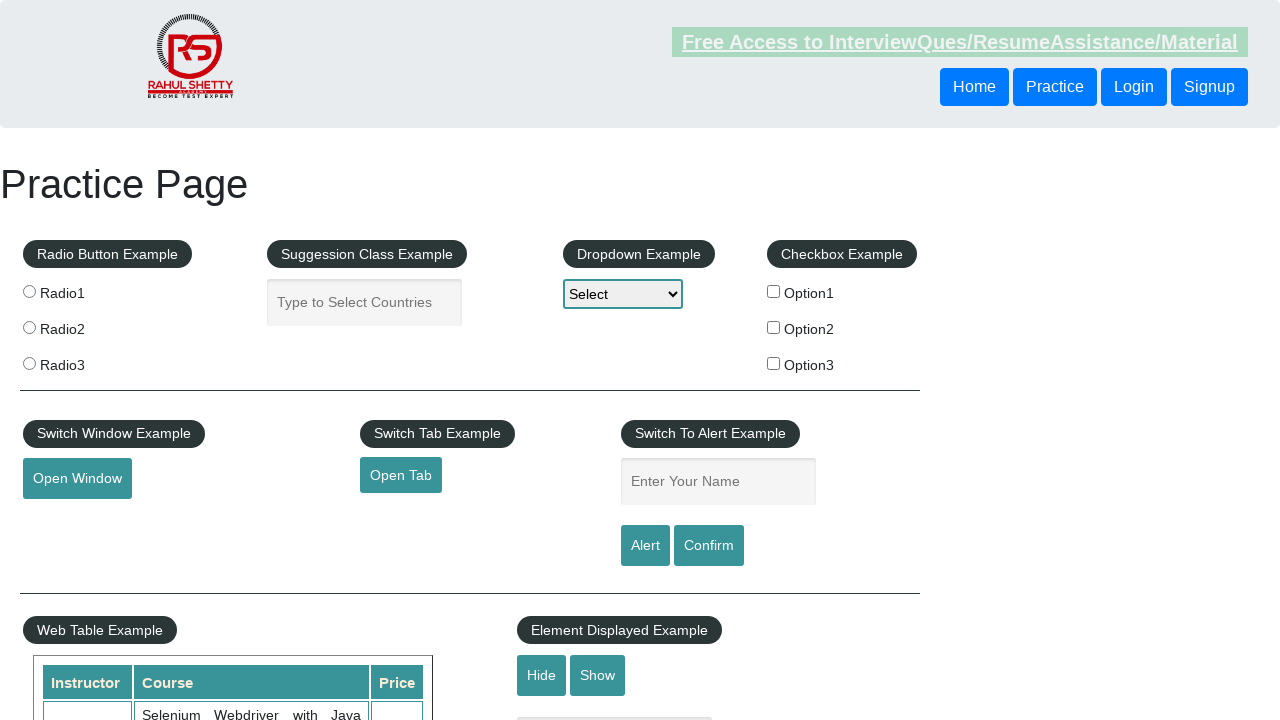

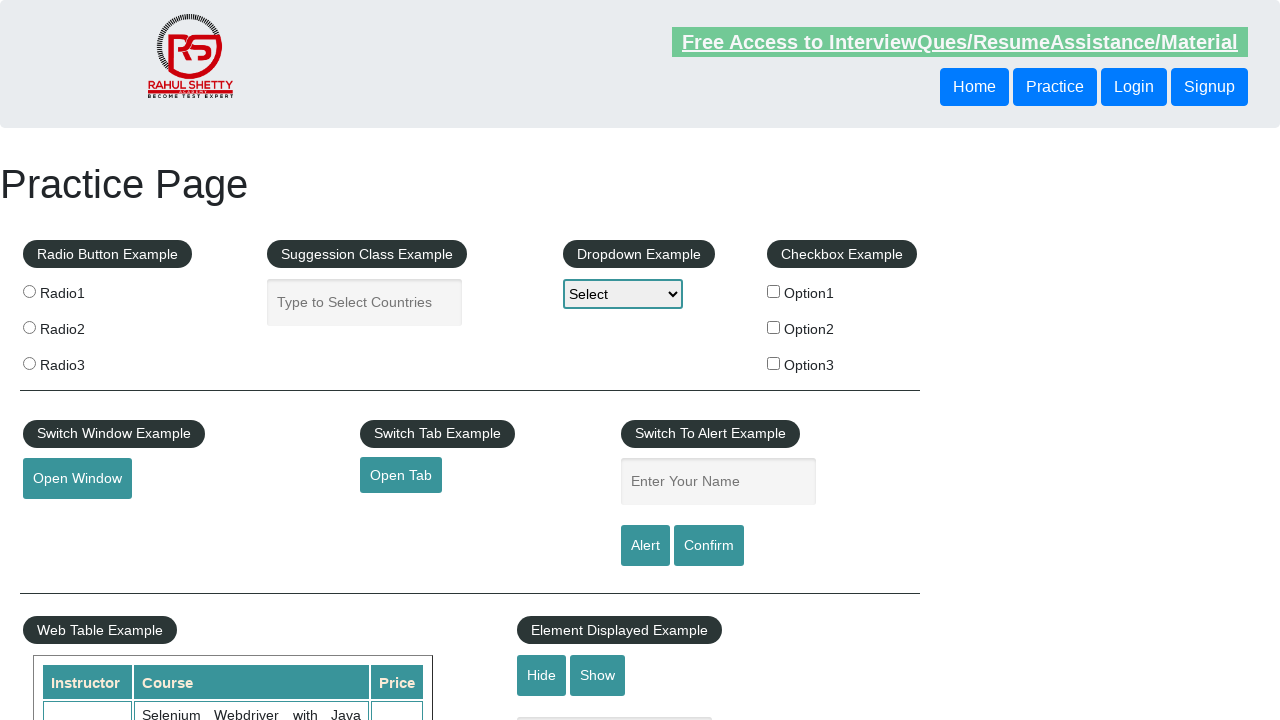